Tests checkbox functionality by selecting Option 2 and Option 3, then verifying the result message displays the selected options

Starting URL: https://kristinek.github.io/site/examples/actions

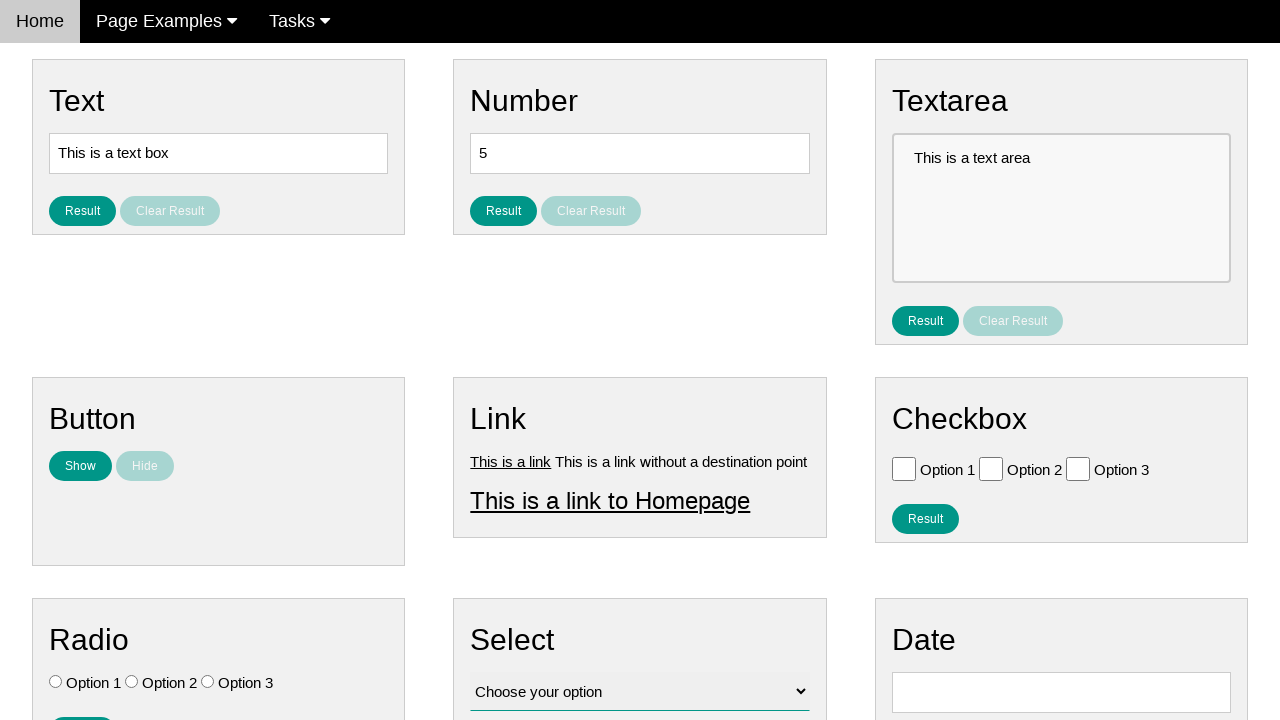

Clicked Option 2 checkbox at (991, 468) on .w3-check[type='checkbox'] >> nth=1
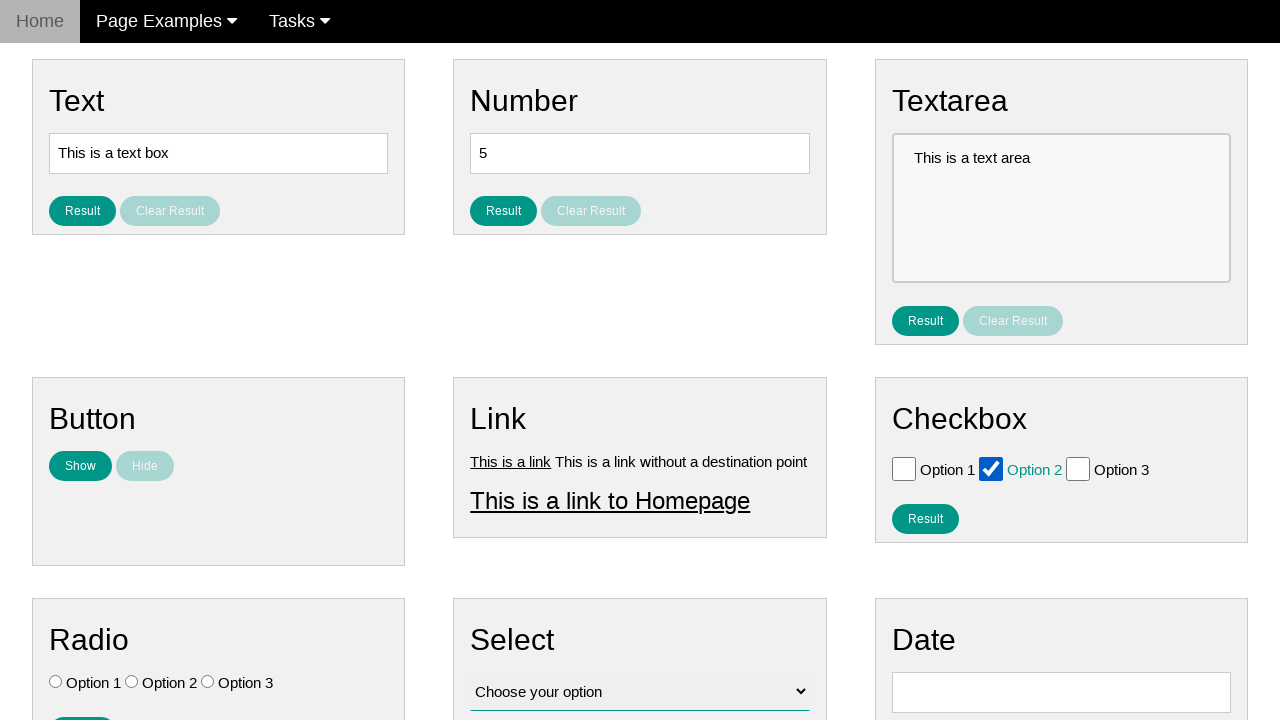

Clicked Option 3 checkbox at (1078, 468) on .w3-check[type='checkbox'] >> nth=2
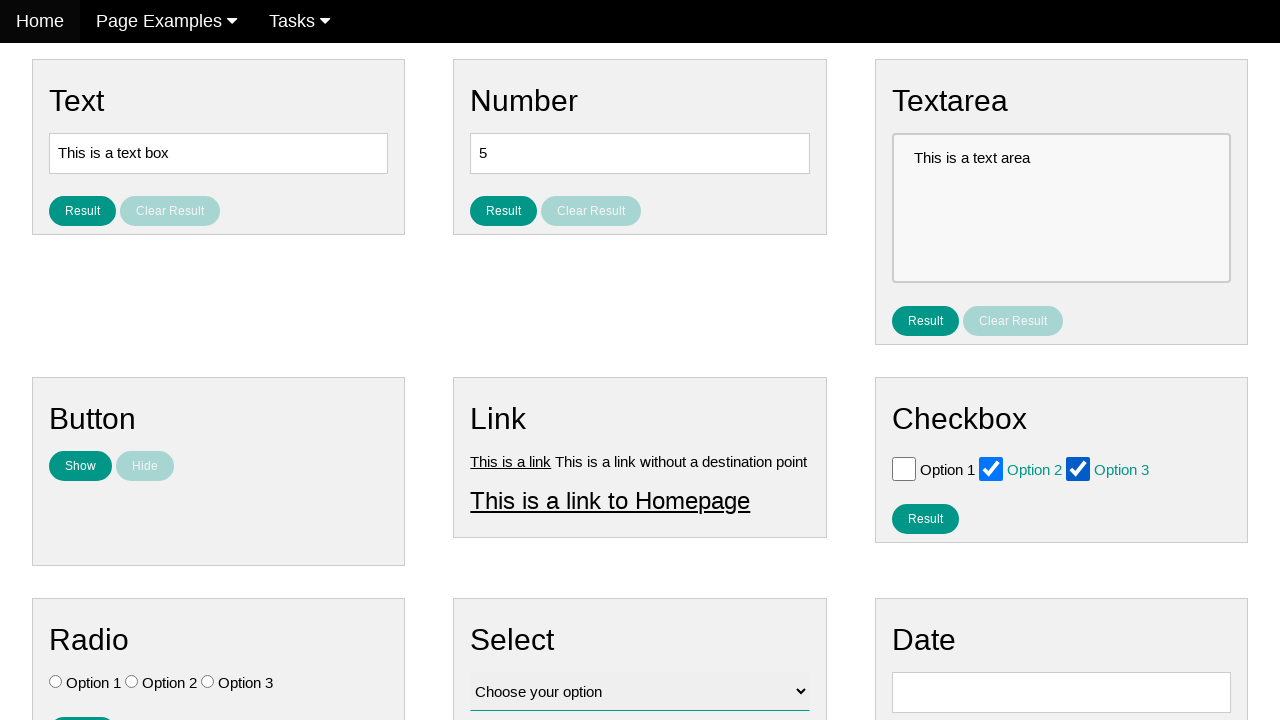

Clicked result button to display selected options at (925, 518) on #result_button_checkbox
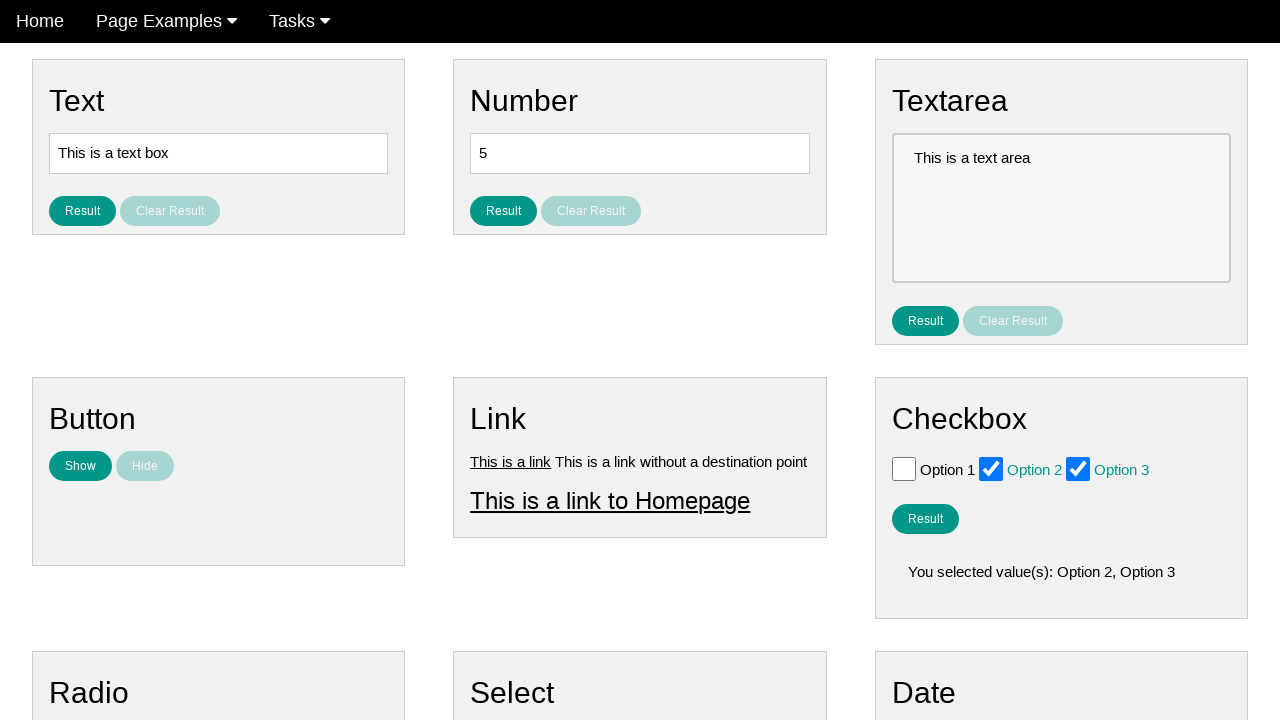

Result message displayed showing selected checkboxes (Option 2 and Option 3)
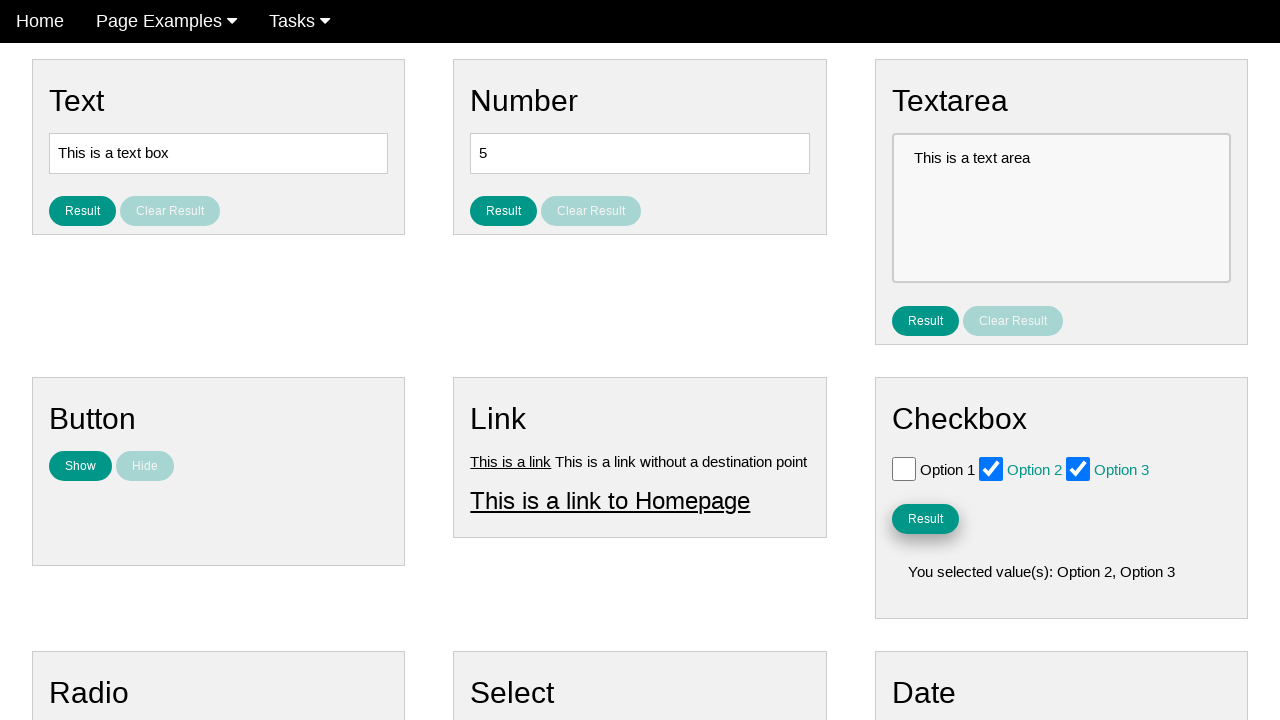

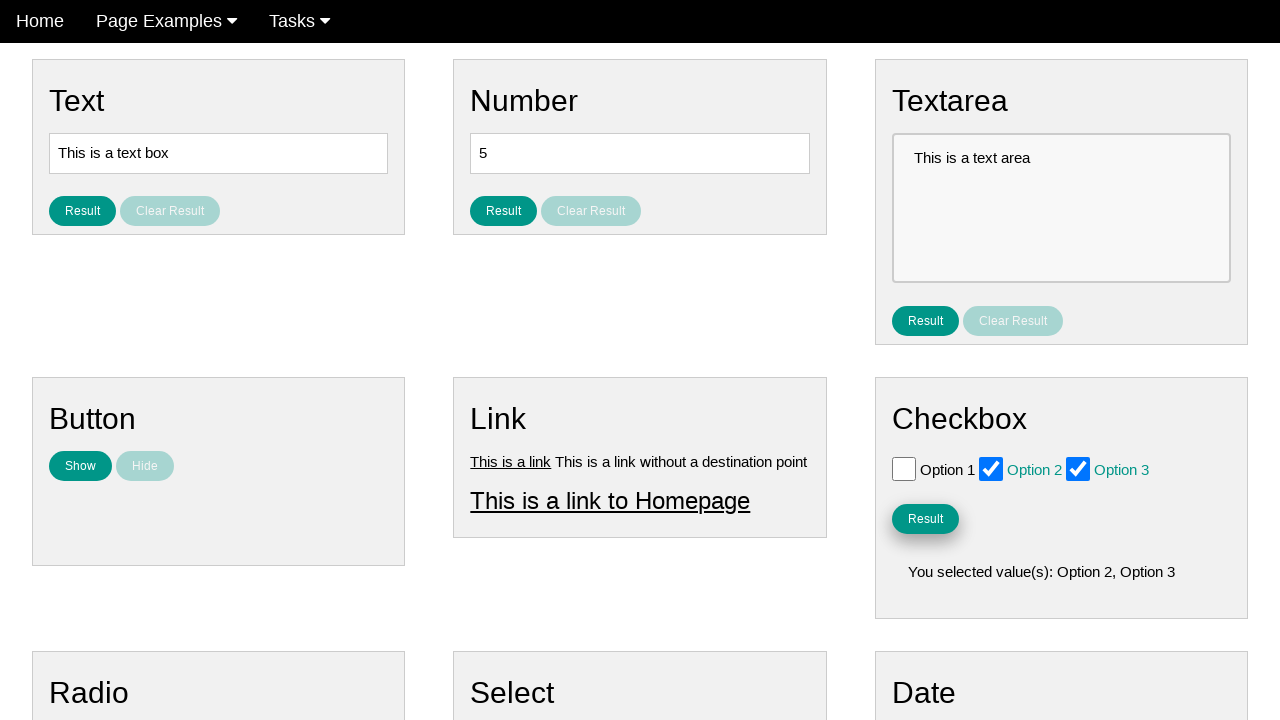